Navigates to the Xiaomi (MI) website homepage and verifies the page loads successfully.

Starting URL: https://www.mi.com/

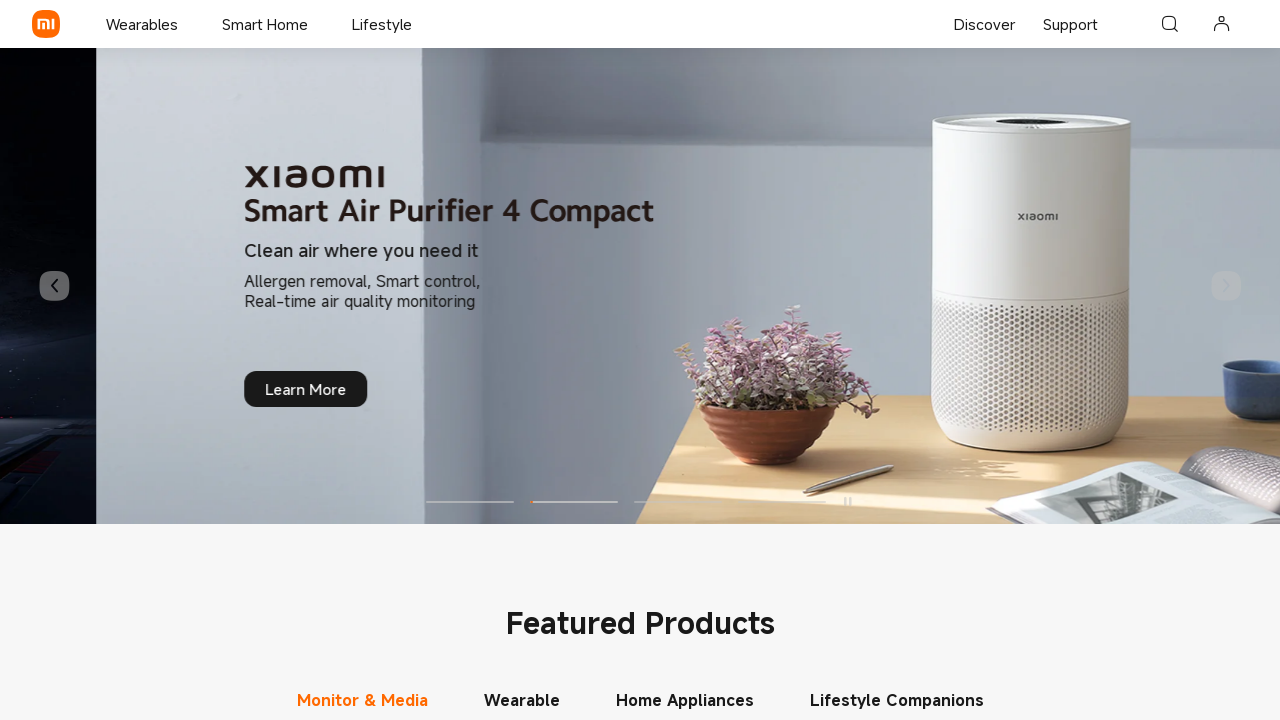

Waited for Xiaomi homepage to load with domcontentloaded state
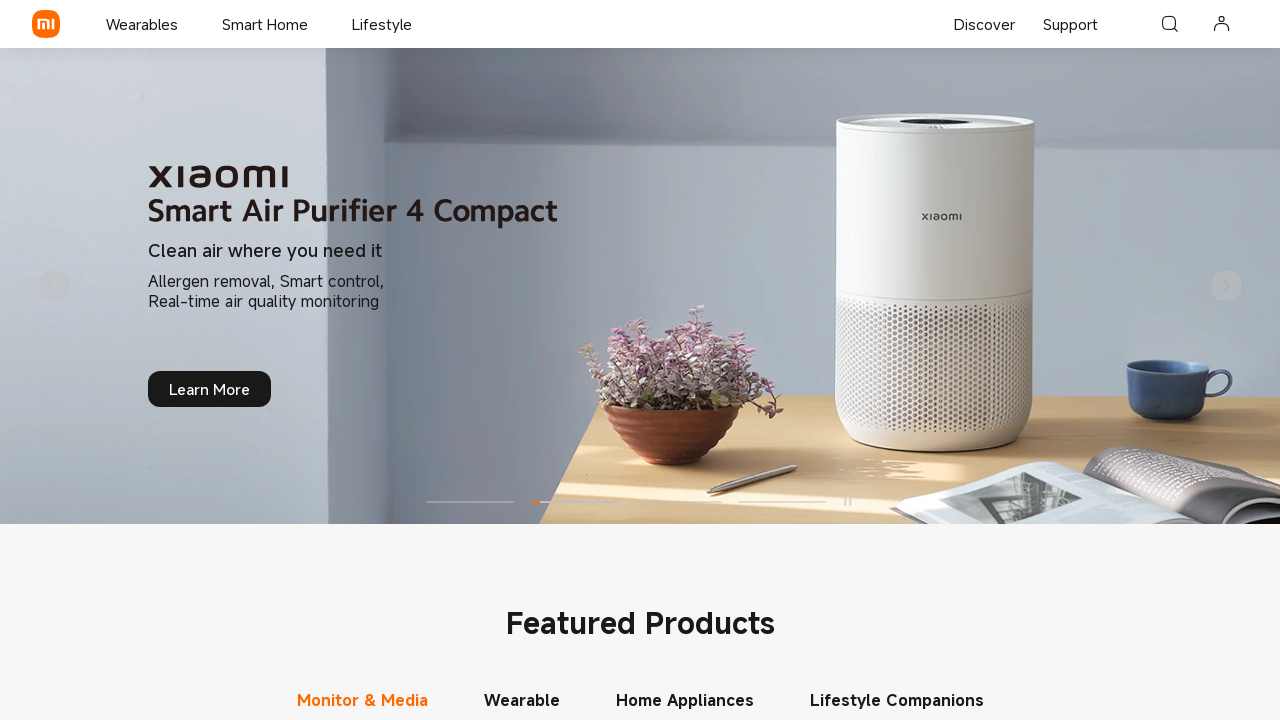

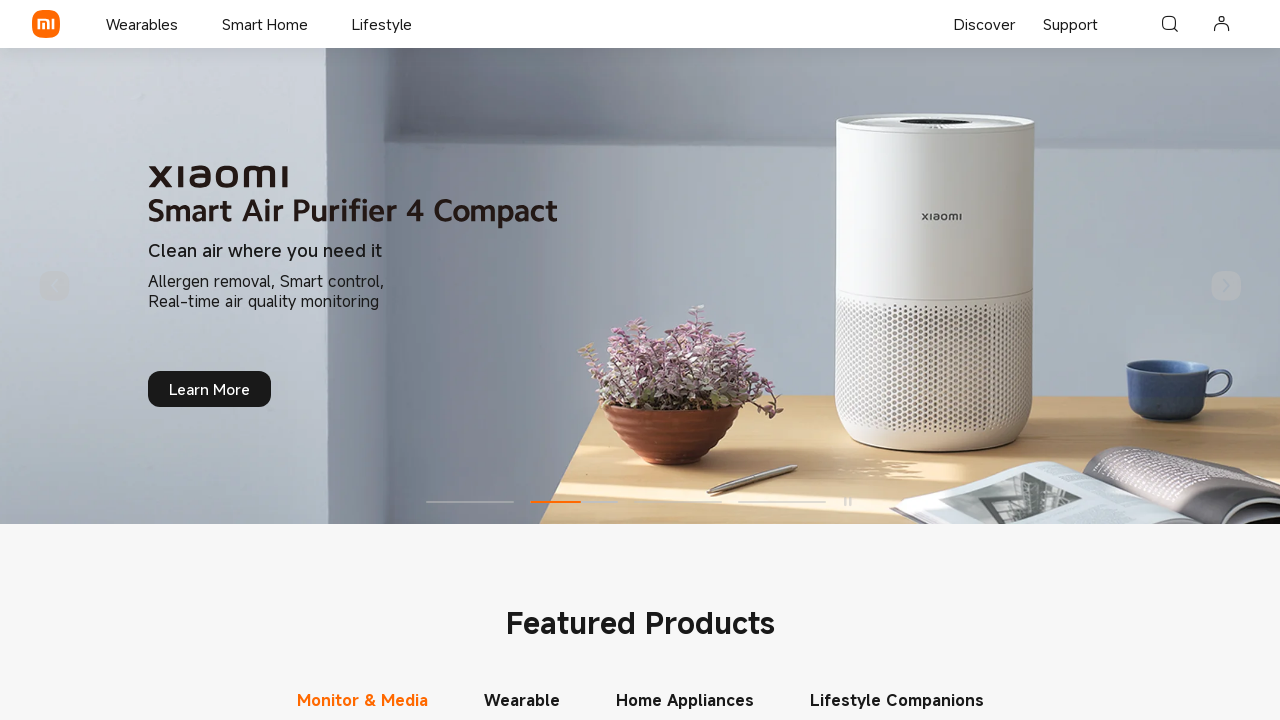